Tests jQuery UI drag-and-drop functionality by navigating to the Droppable demo page, switching to an iframe, and performing a drag-and-drop action between two elements.

Starting URL: https://jqueryui.com/

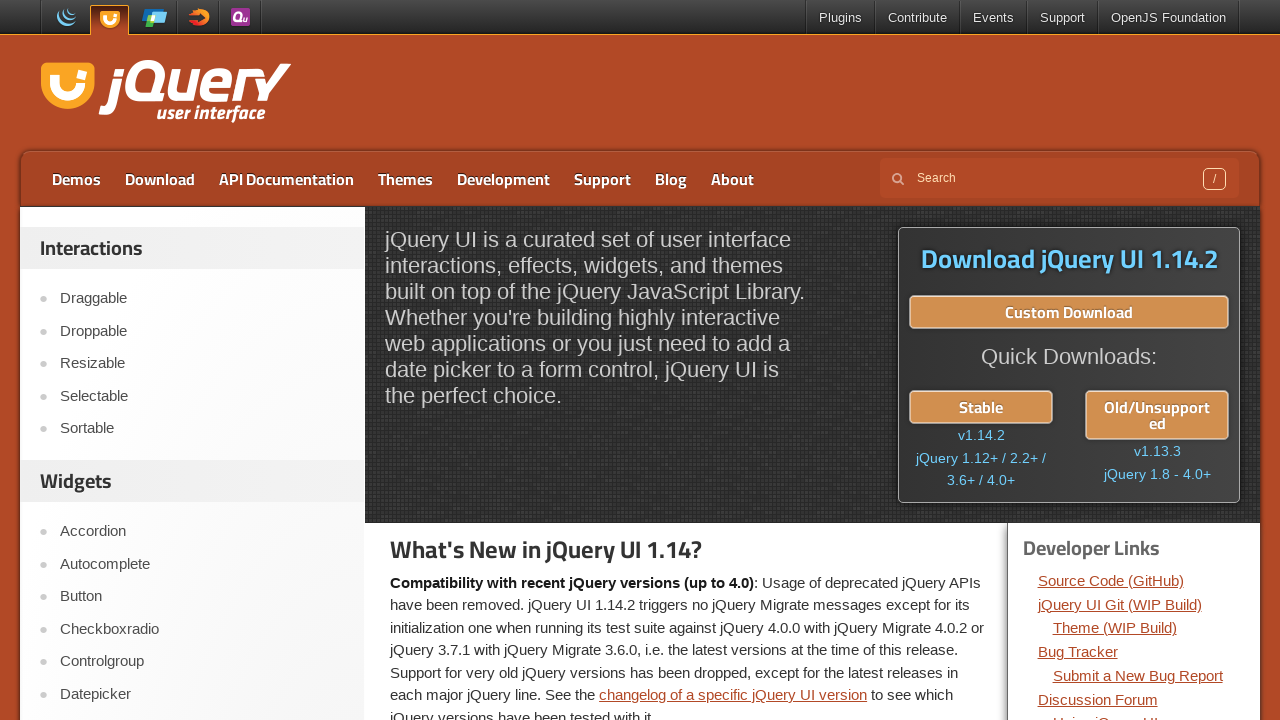

Clicked on Draggable link at (202, 299) on a:text('Draggable')
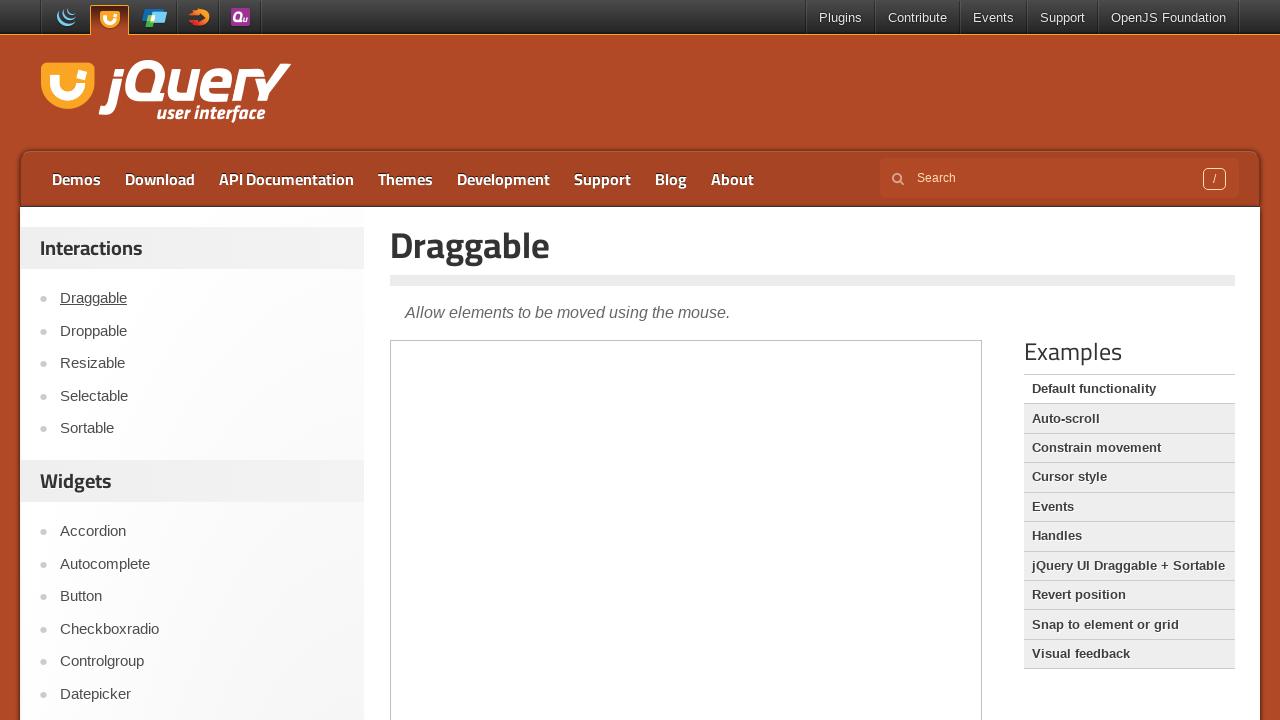

Clicked on Droppable link to navigate to Droppable demo page at (202, 331) on a:text('Droppable')
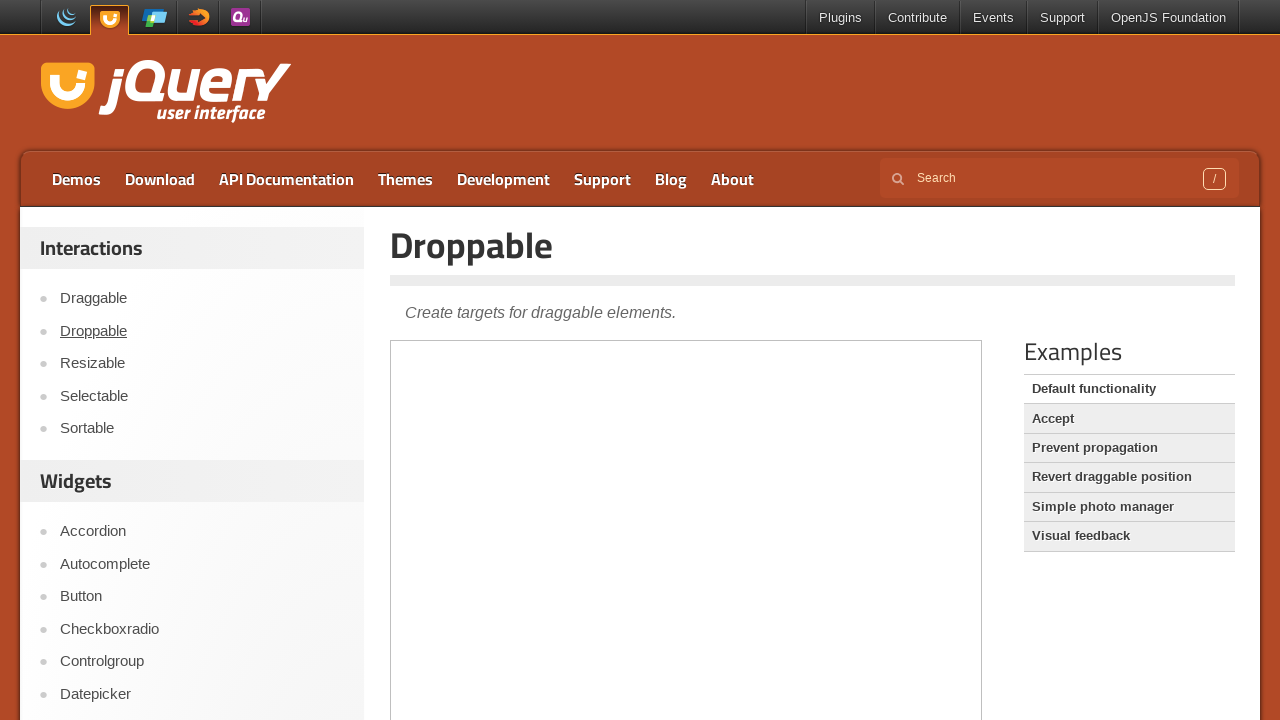

Demo frame loaded
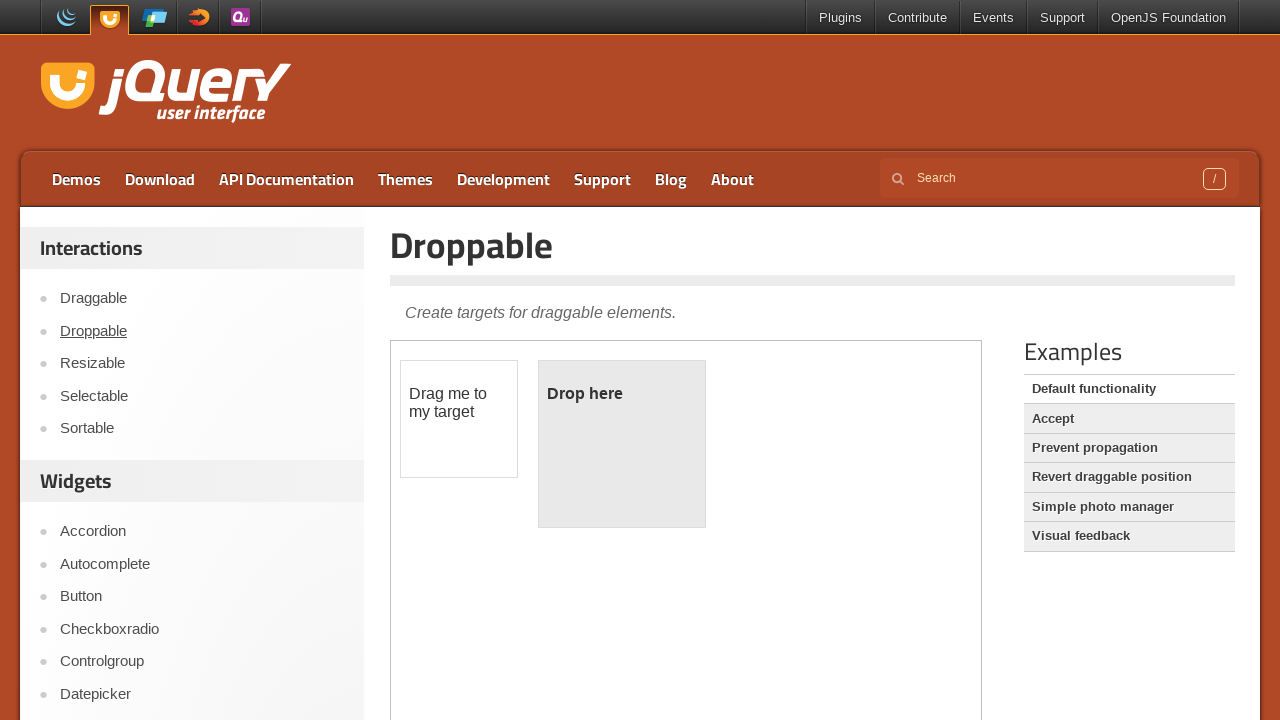

Switched to demo iframe
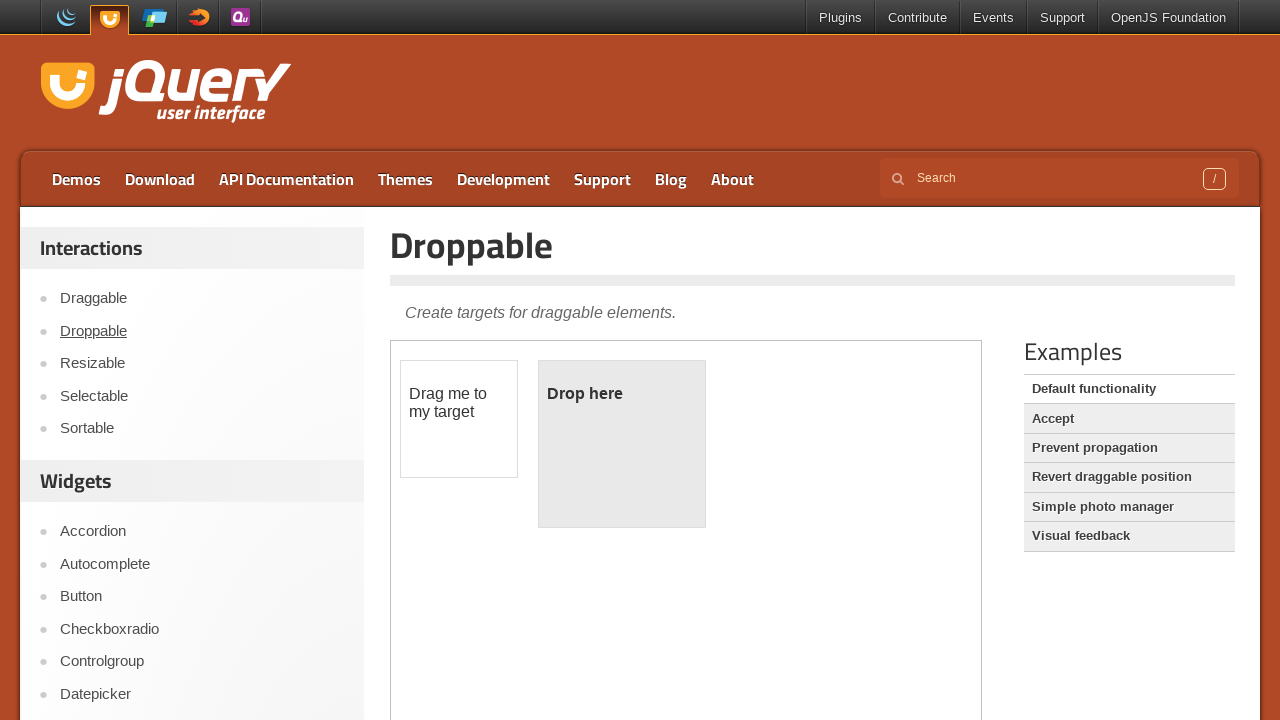

Draggable element (#draggable) is visible
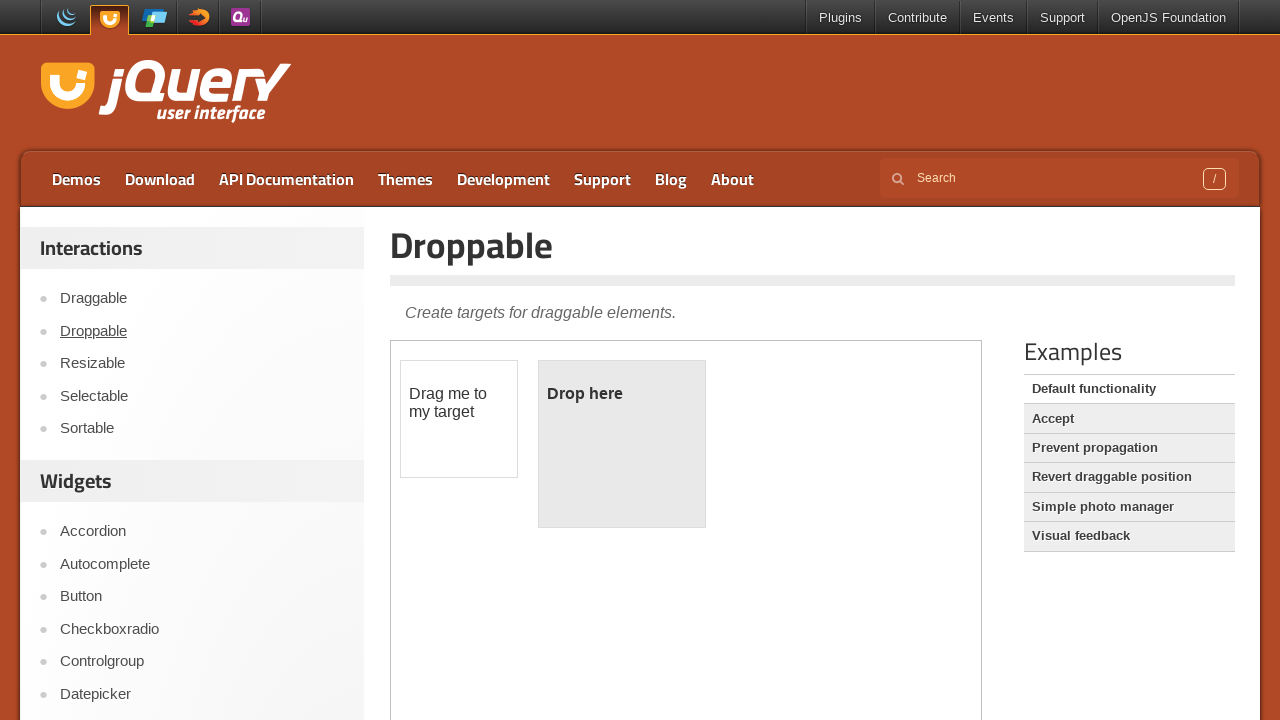

Droppable element (#droppable) is visible
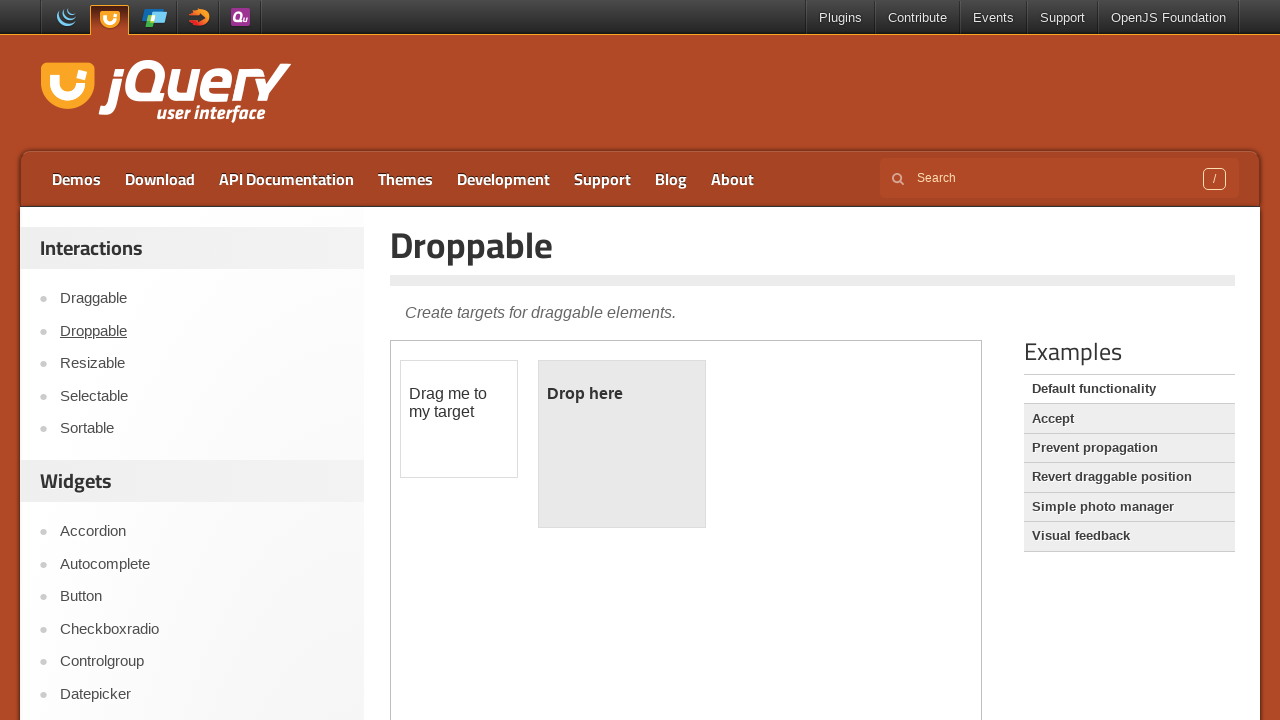

Dragged #draggable element and dropped it onto #droppable element at (622, 444)
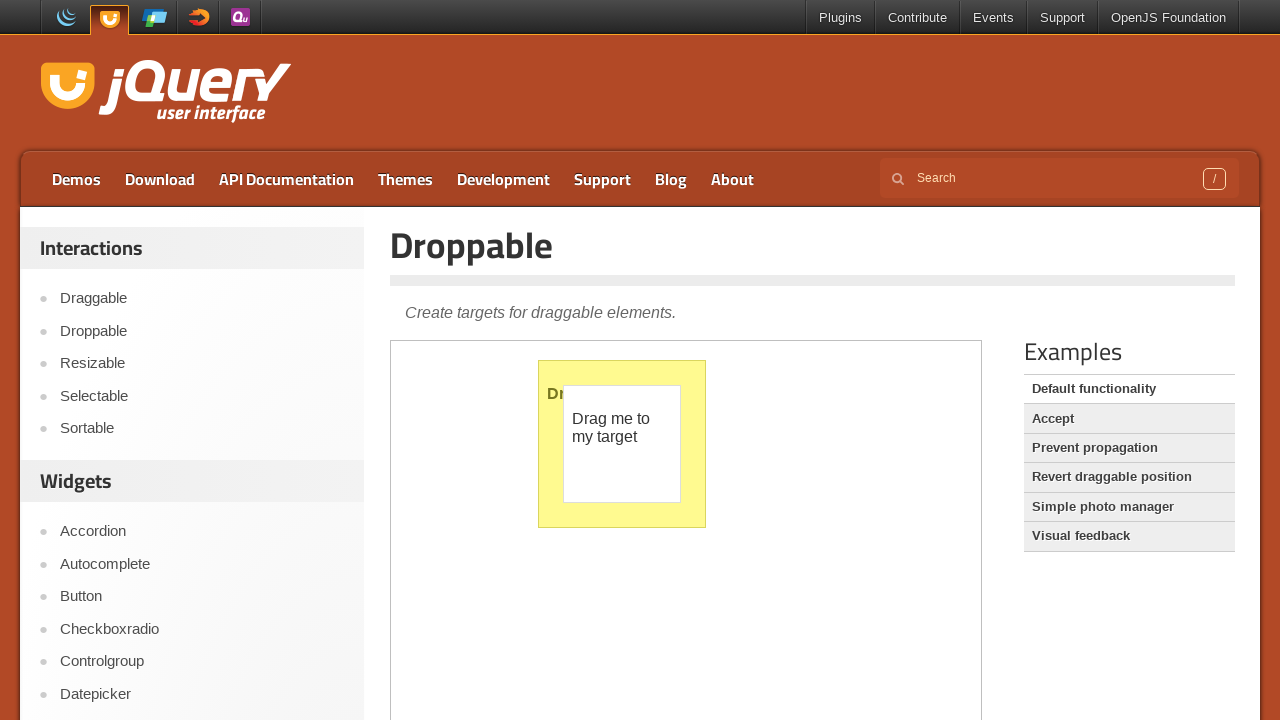

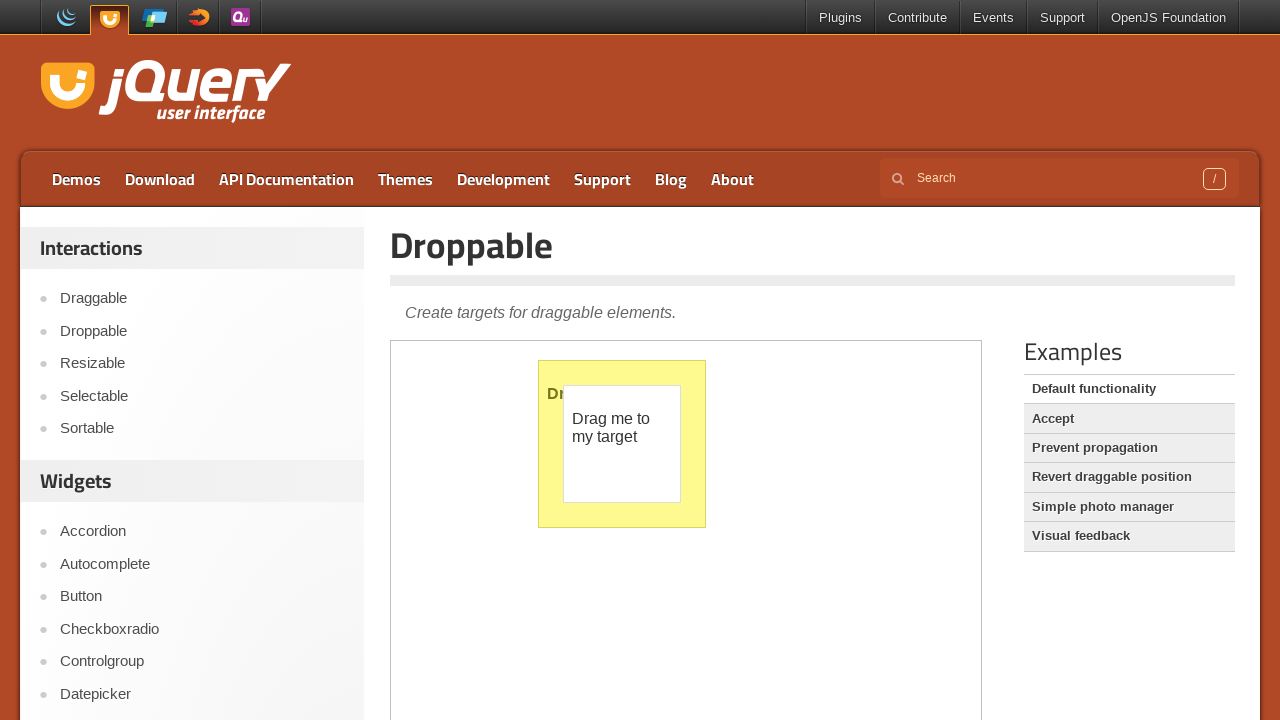